Tests interactive elements by clicking on a product and adding it to cart

Starting URL: https://www.demoblaze.com/

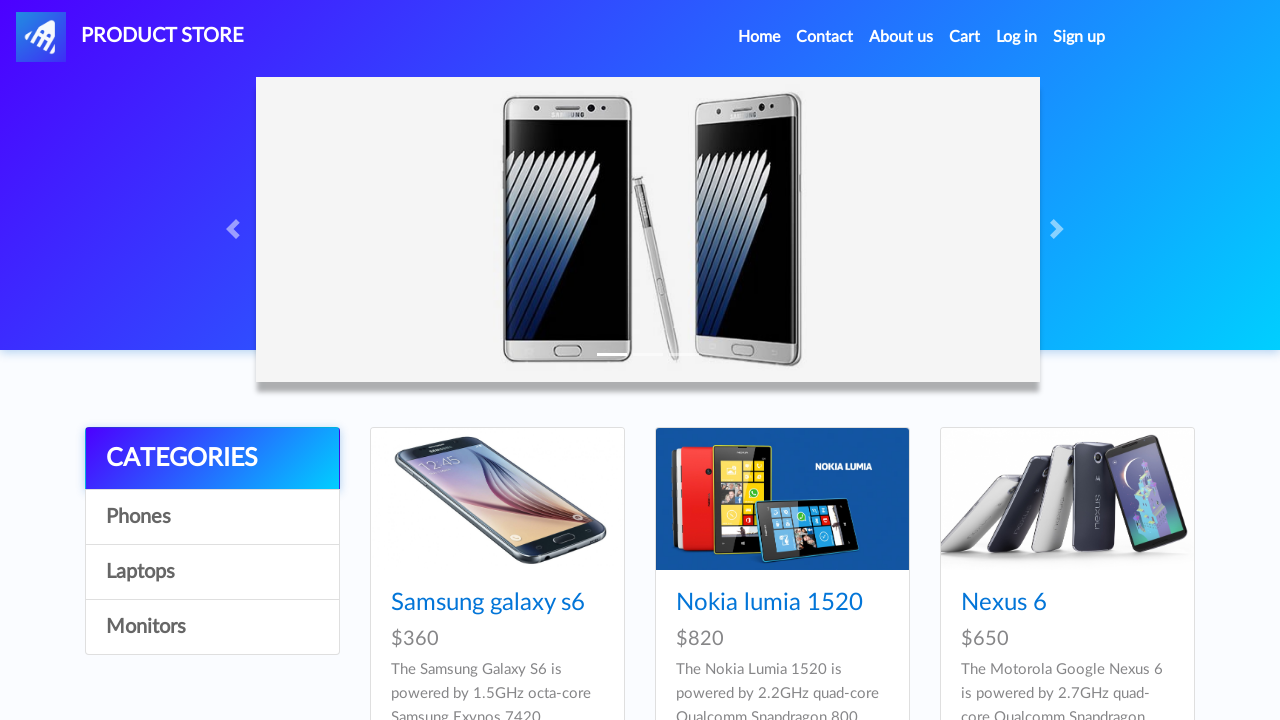

Clicked on Samsung Galaxy S6 product at (488, 603) on a:text('Samsung galaxy s6')
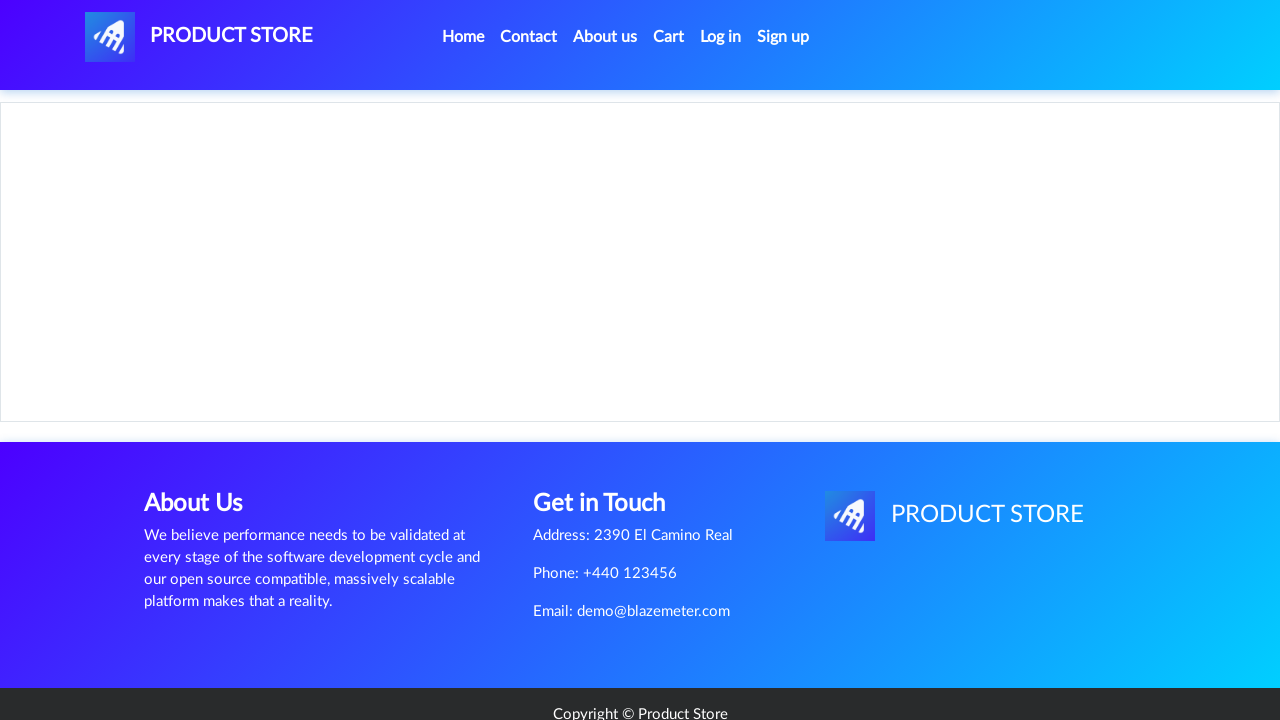

Clicked 'Add to cart' button at (610, 440) on a:text('Add to cart')
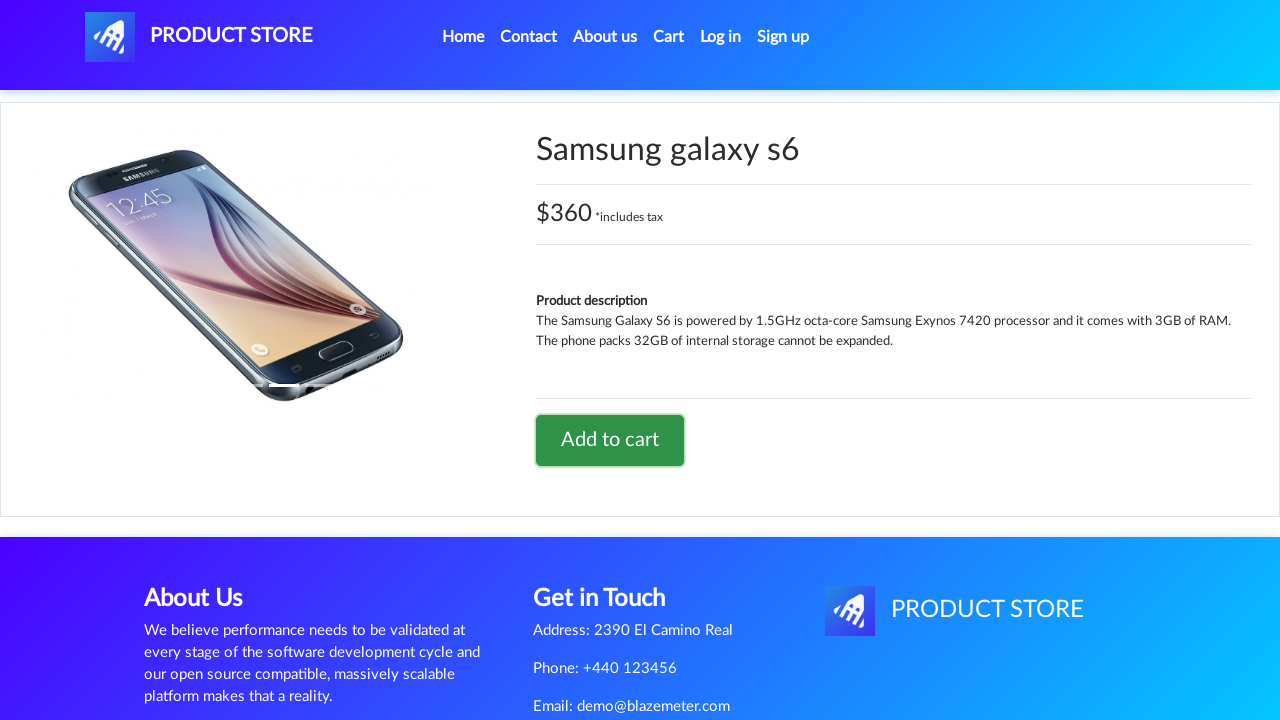

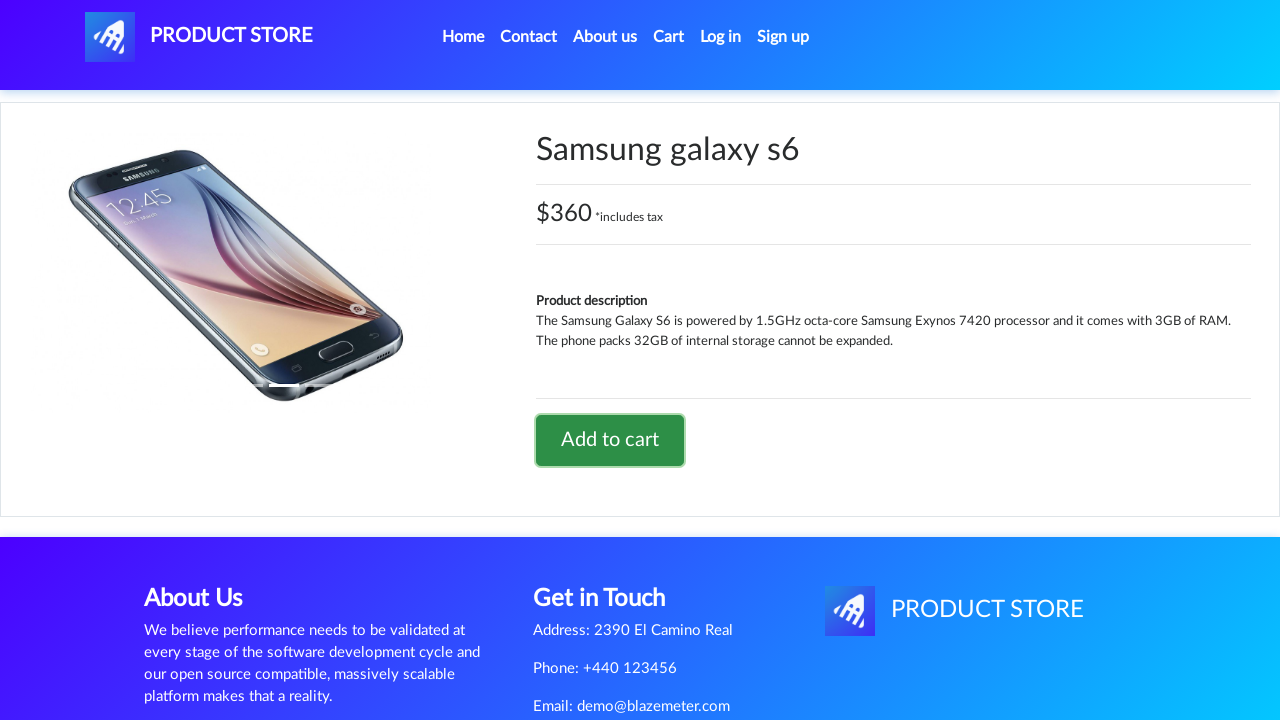